Tests browser navigation behavior by clicking an element, navigating back, and then re-clicking the element to demonstrate handling of stale element scenarios after page navigation.

Starting URL: https://www.pavantestingtools.com/

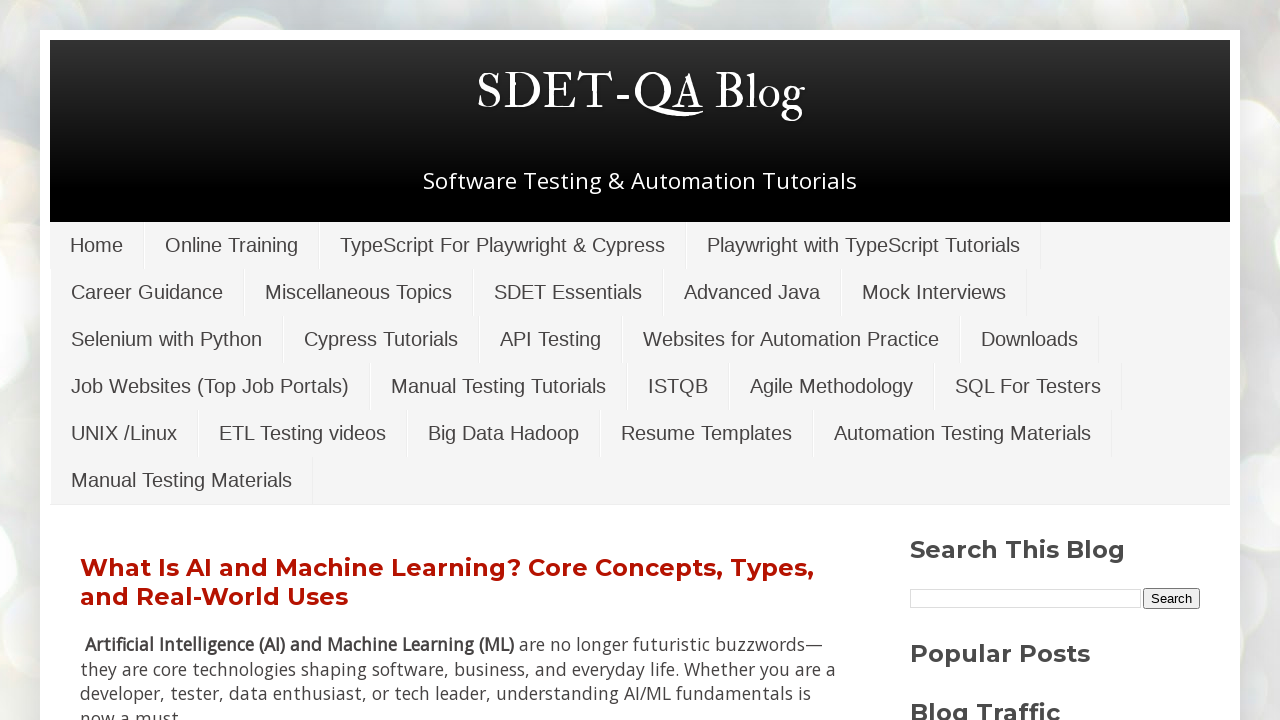

Clicked on list item link (li[18]) at (832, 386) on xpath=/html/body/div[4]/div[2]/div[2]/div[2]/div[1]/div[2]/div[2]/div[1]/div/div
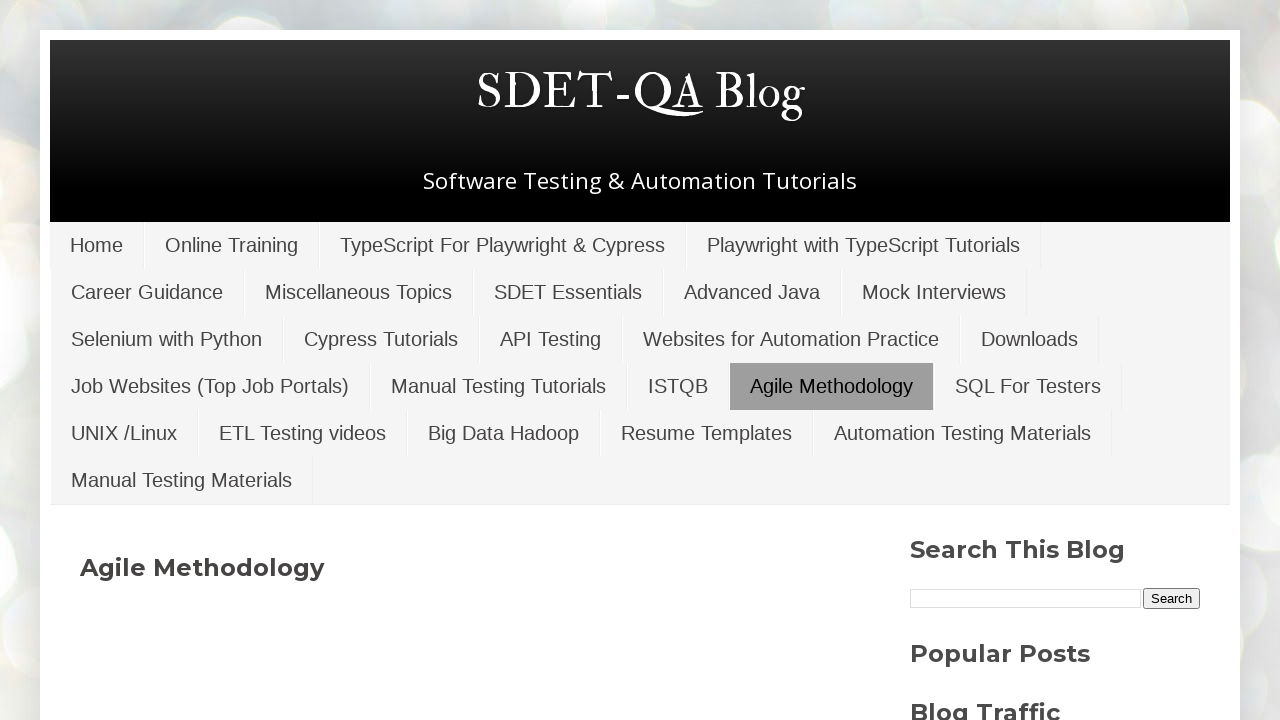

Waited 1000ms for page to load
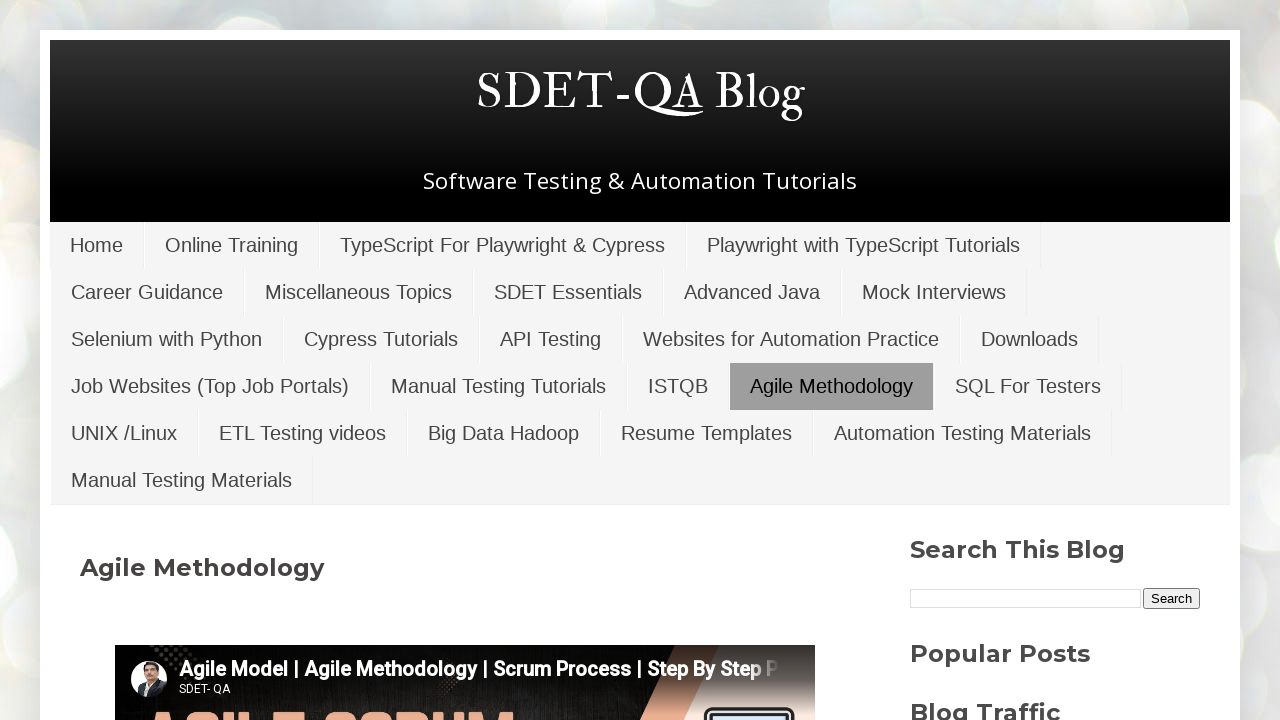

Navigated back to previous page
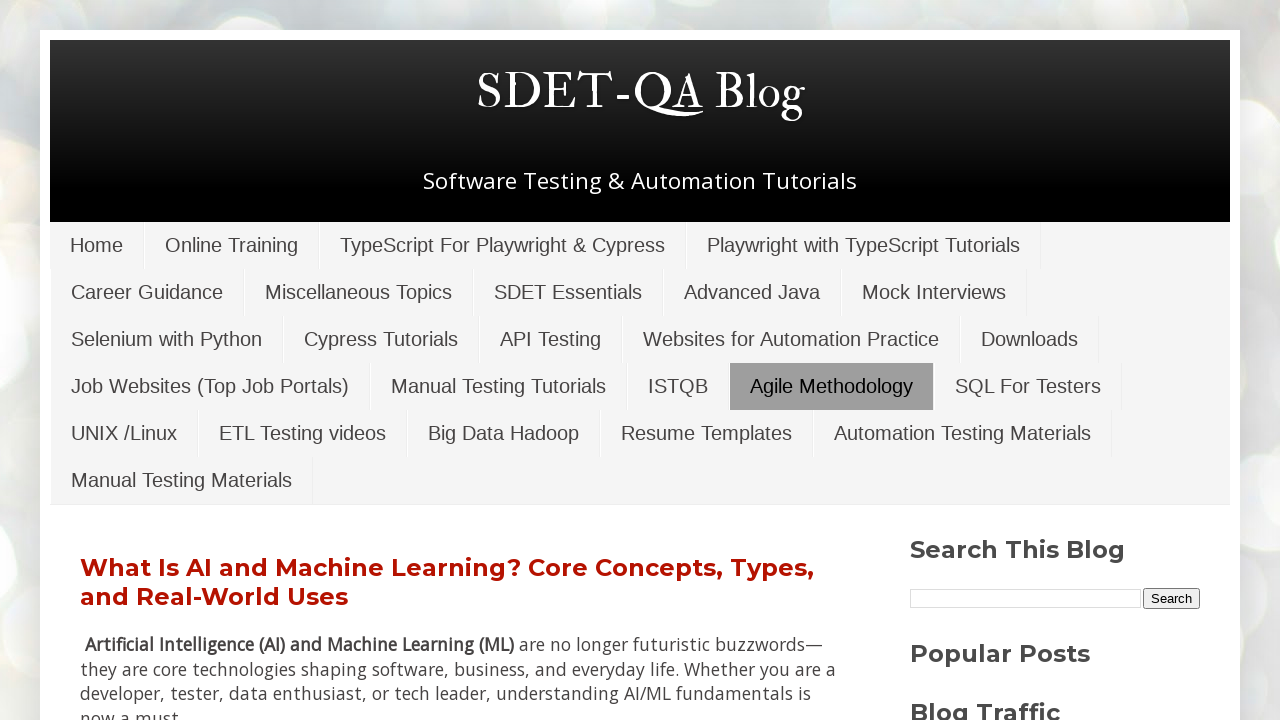

Waited 1000ms for page to load after navigation
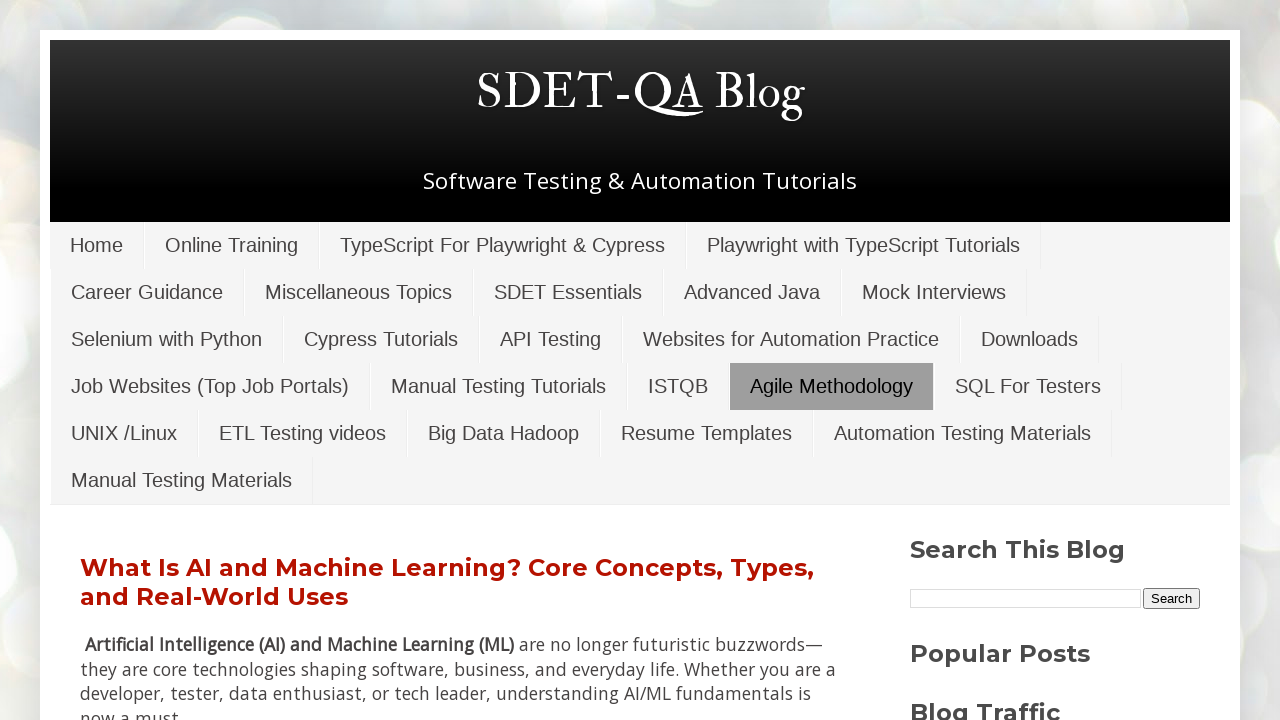

Clicked on the same list item link again after navigation (handling stale element) at (832, 386) on xpath=/html/body/div[4]/div[2]/div[2]/div[2]/div[1]/div[2]/div[2]/div[1]/div/div
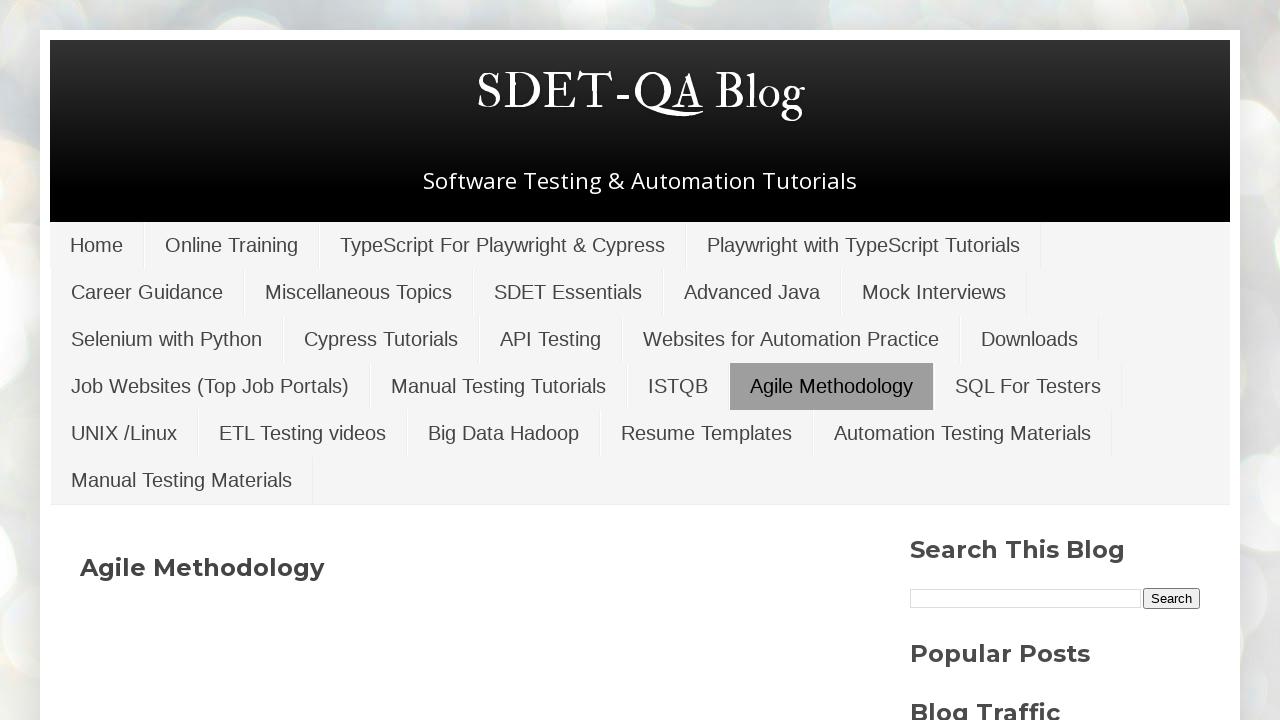

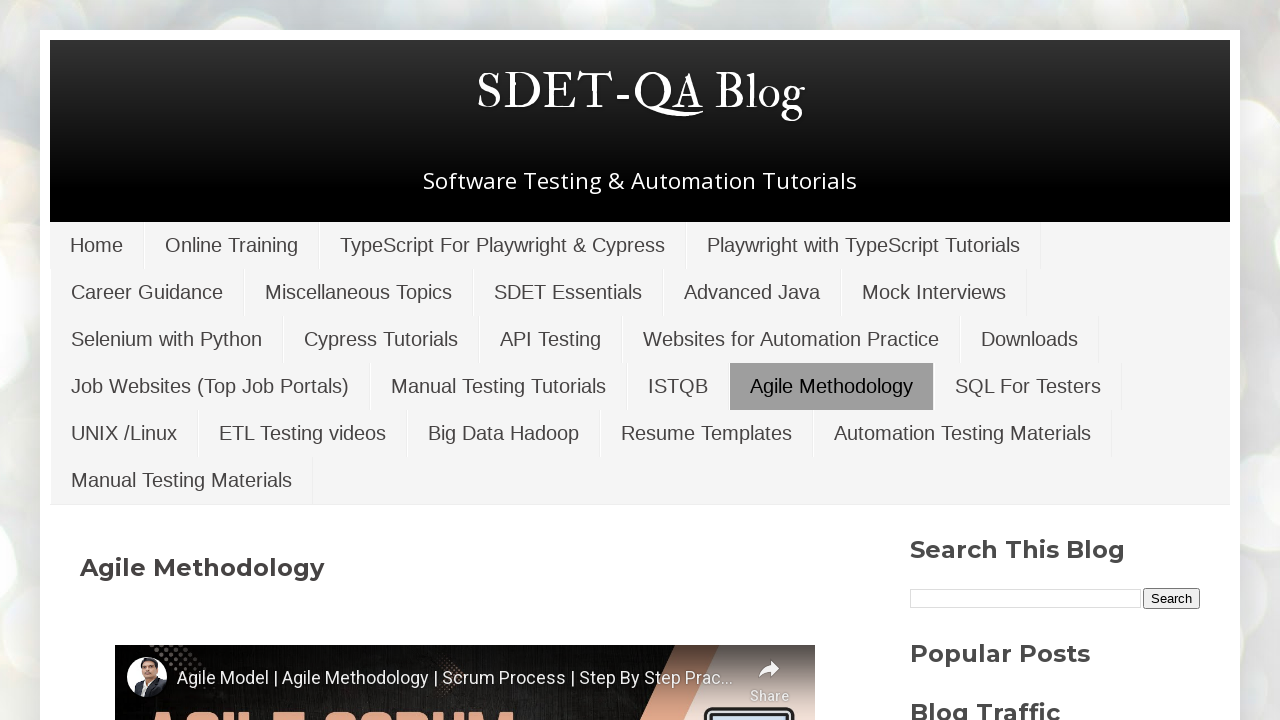